Tests double-click functionality by double-clicking a button and verifying that the expected text message appears.

Starting URL: https://automationfc.github.io/basic-form/index.html

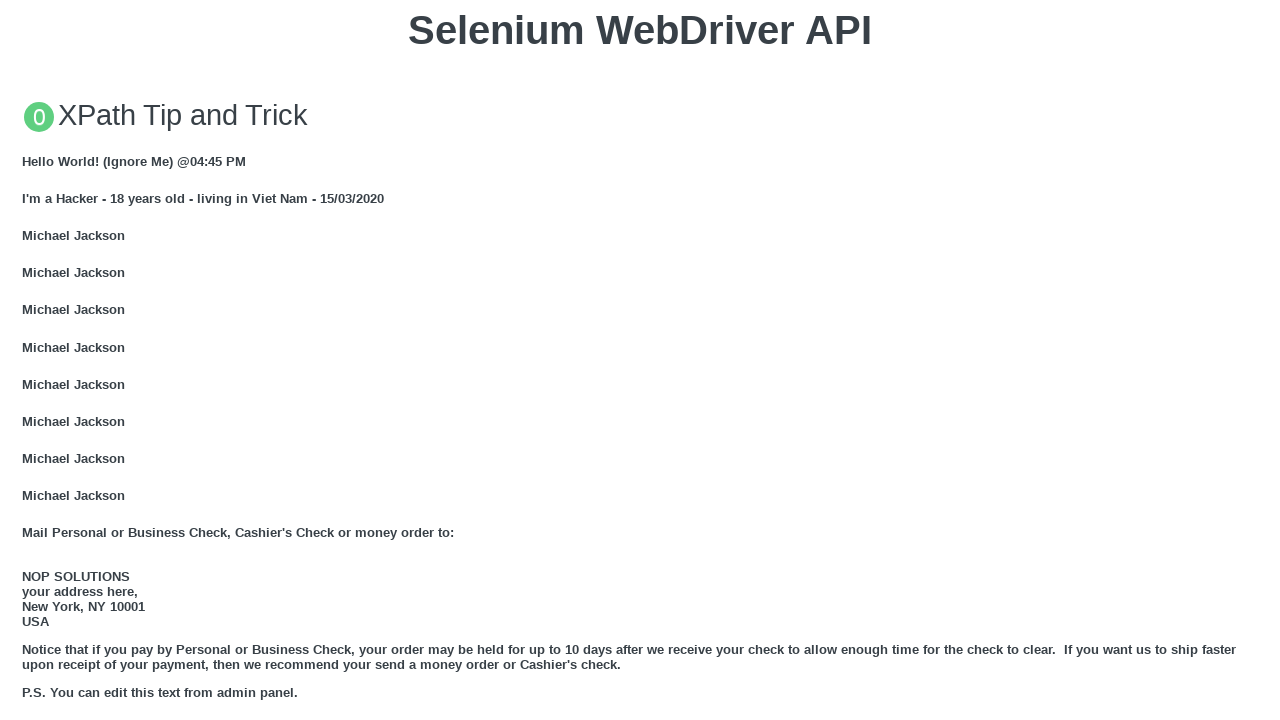

Located the double-click button element
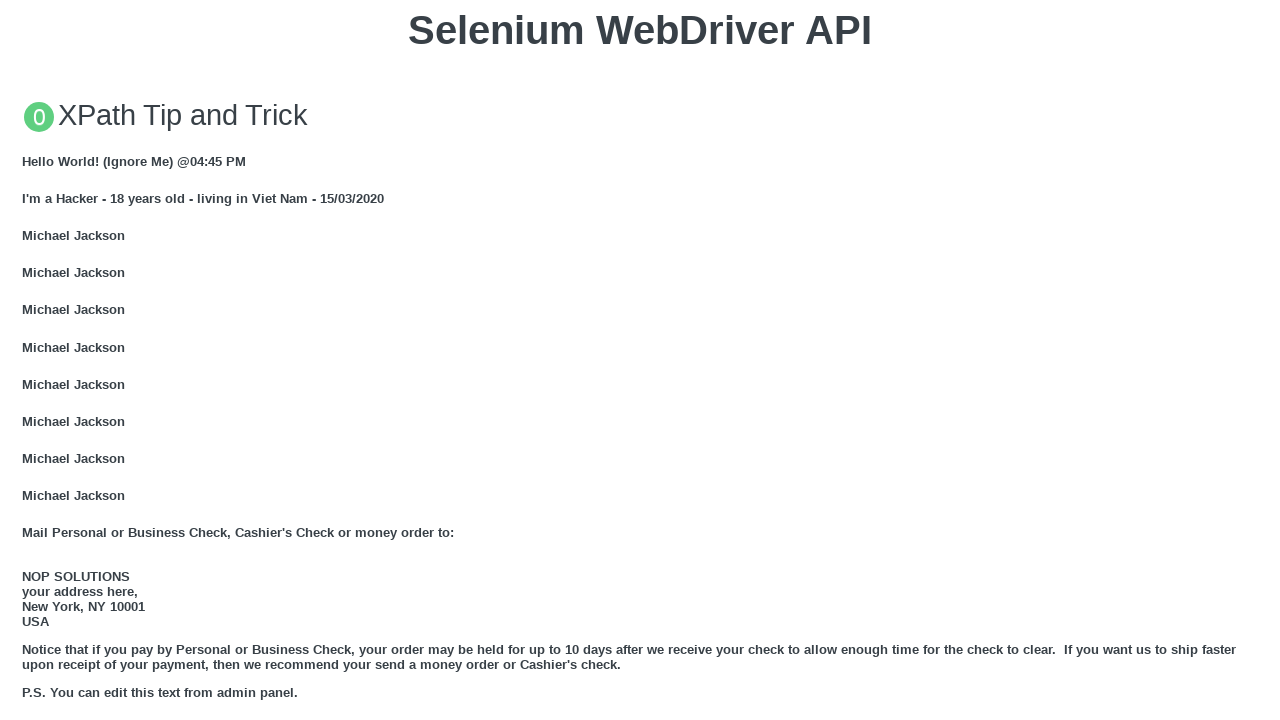

Scrolled button into view
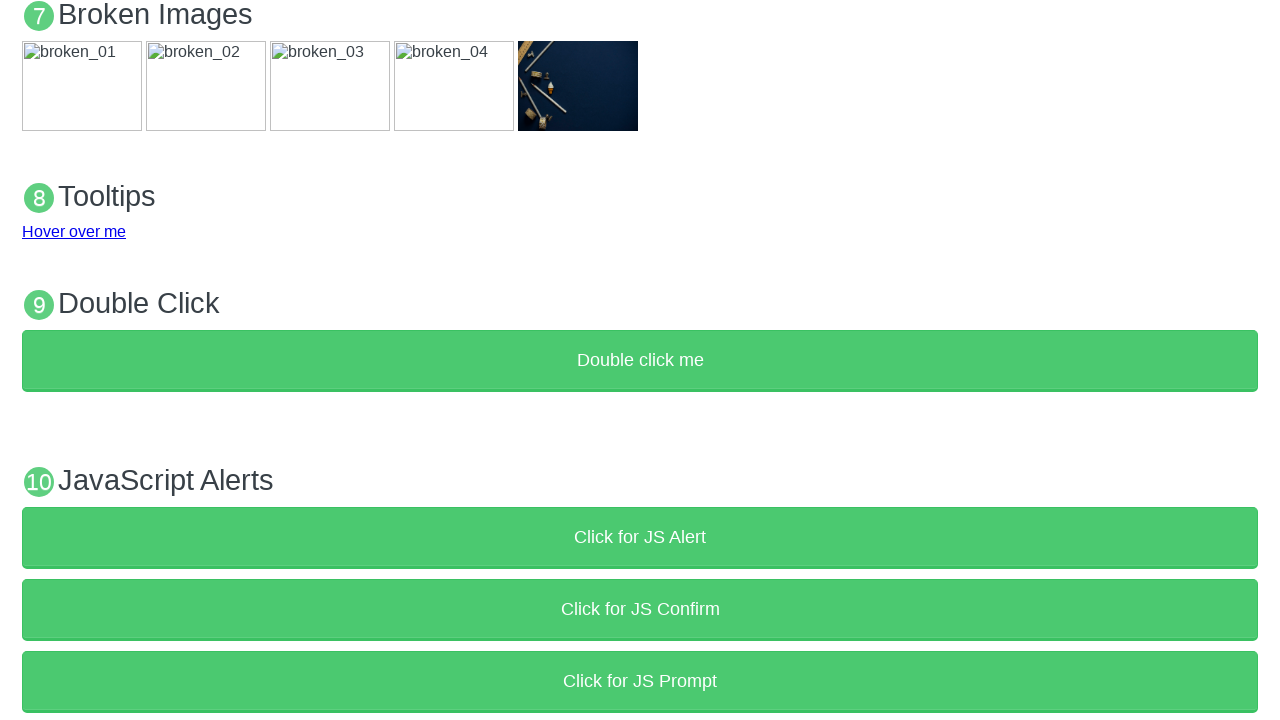

Double-clicked the button at (640, 361) on button[ondblclick='doubleClickMe()']
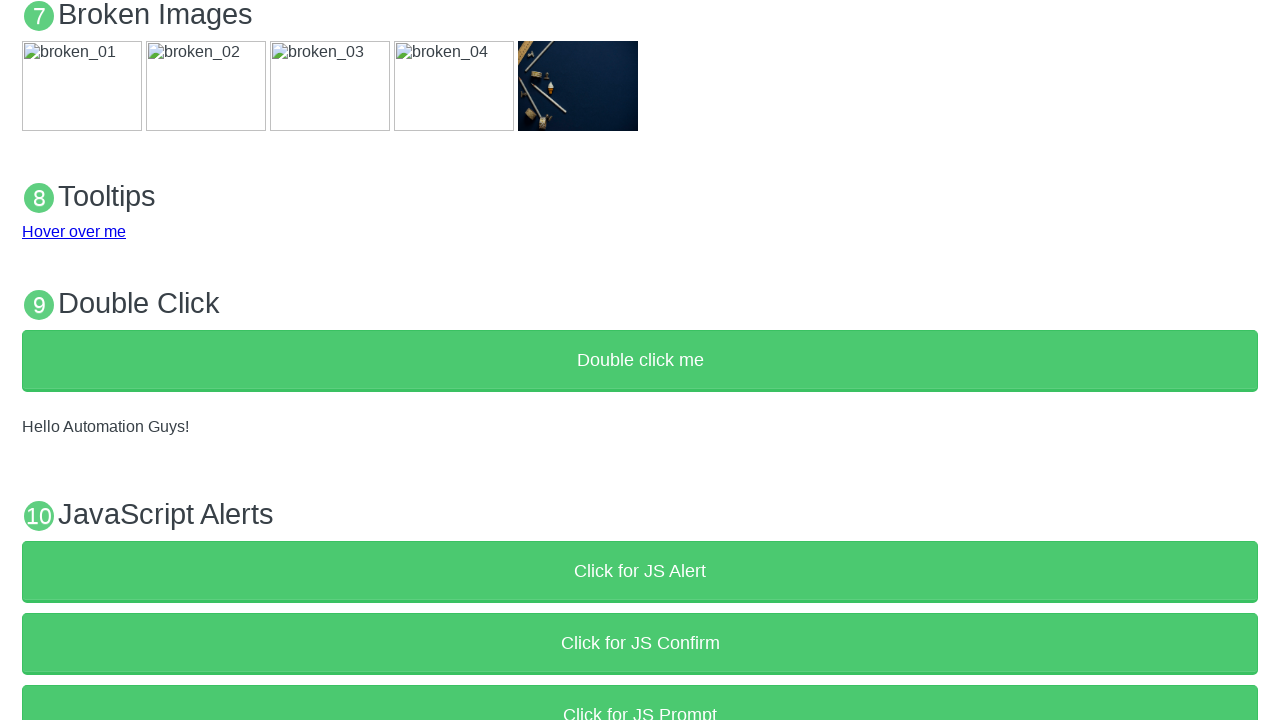

Located the result text element
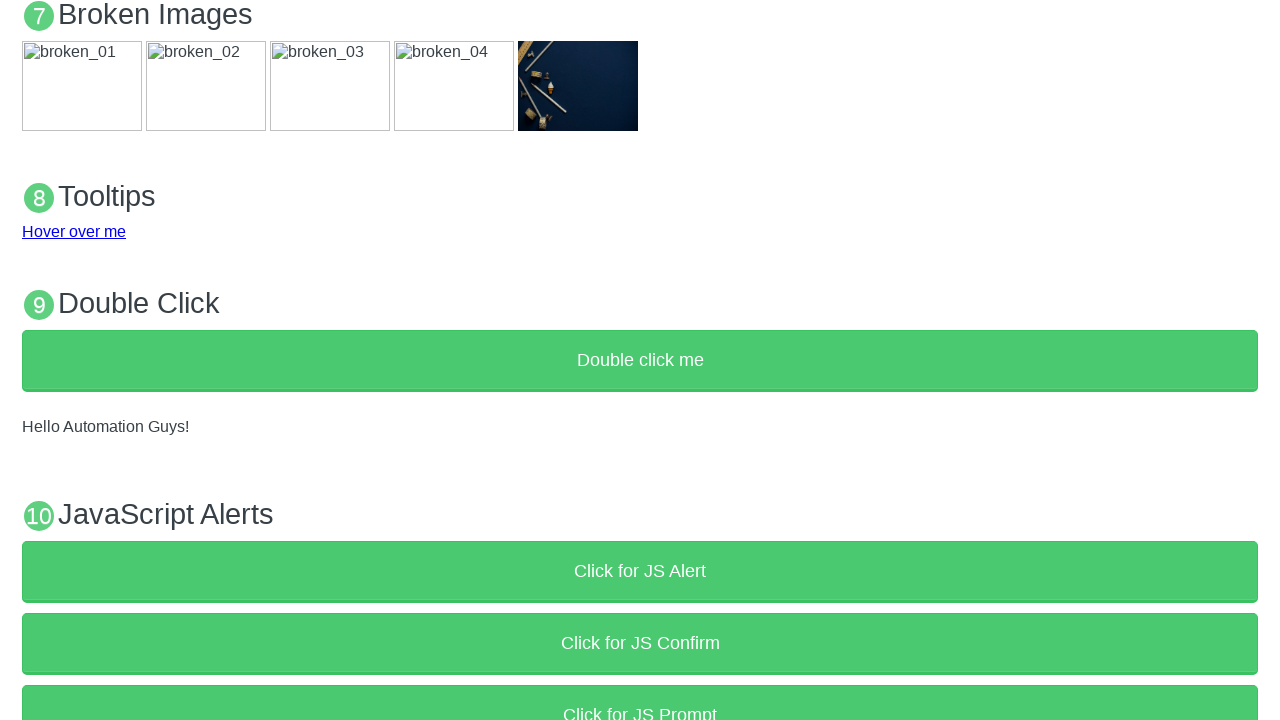

Verified result text is 'Hello Automation Guys!'
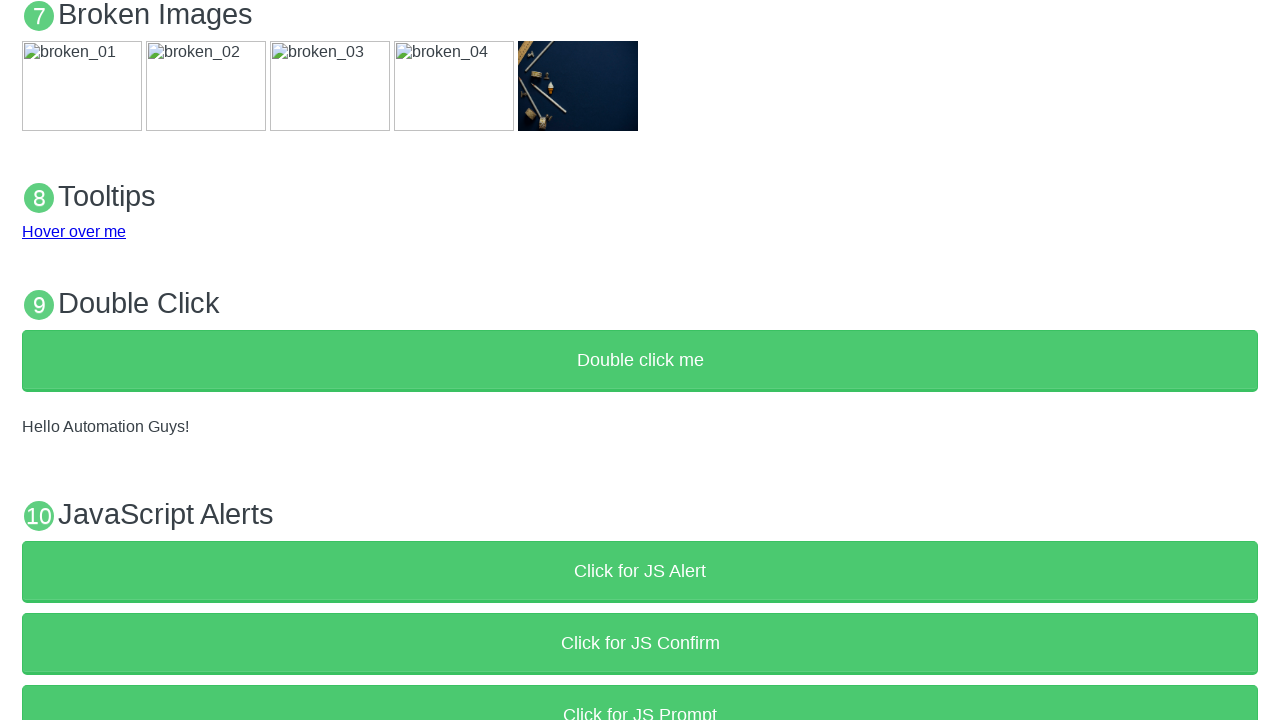

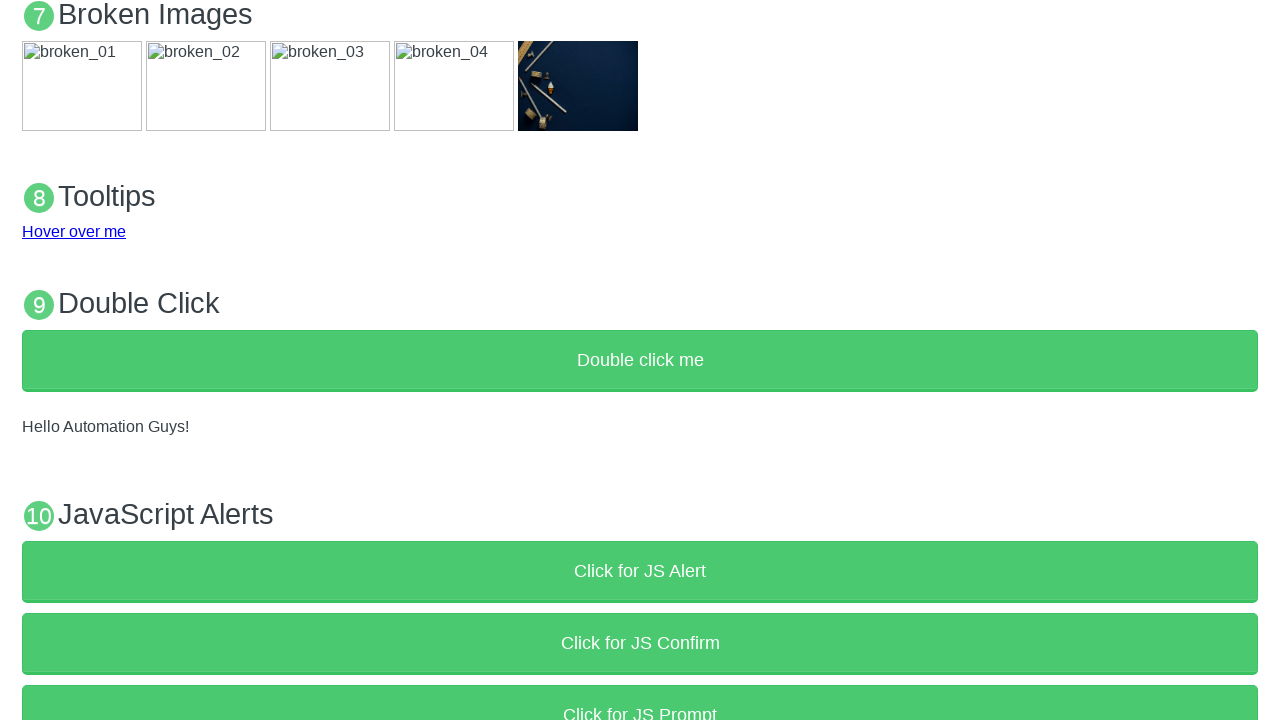